Navigates to CRM Pro website and verifies that a paragraph element starting with "Free CRM has" text is present on the page.

Starting URL: https://classic.crmpro.com/index.html

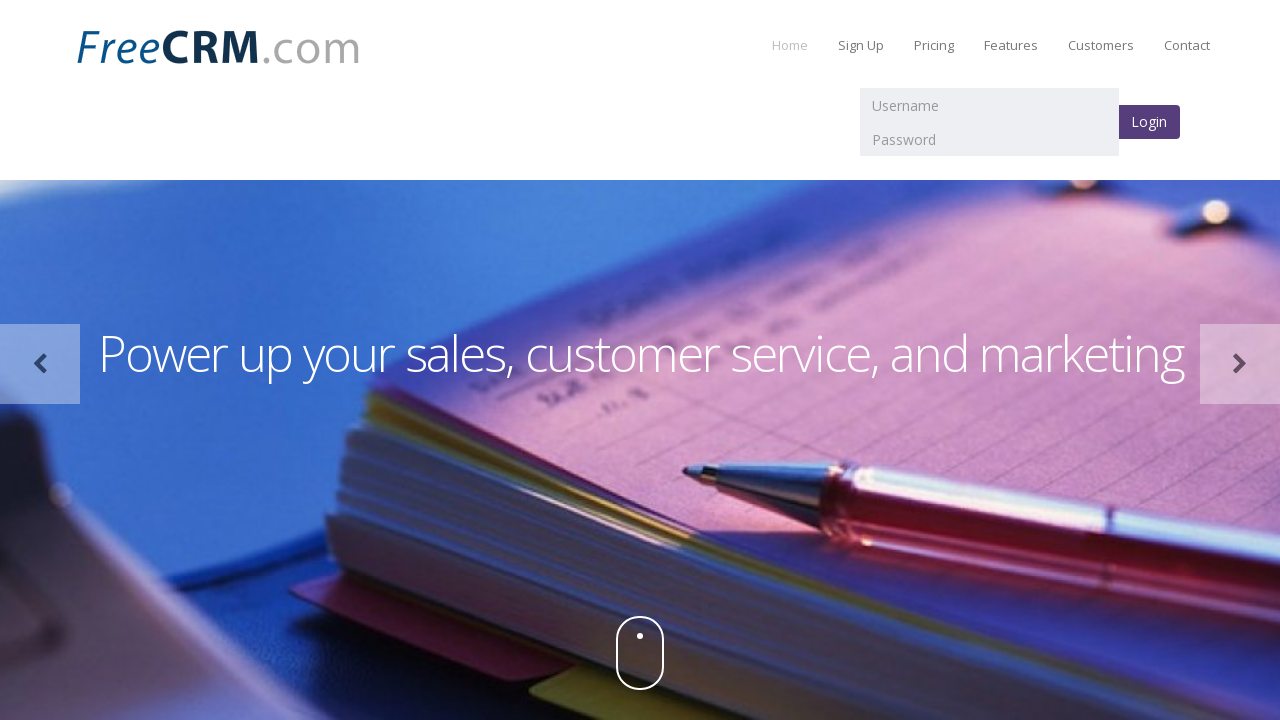

Navigated to CRM Pro website
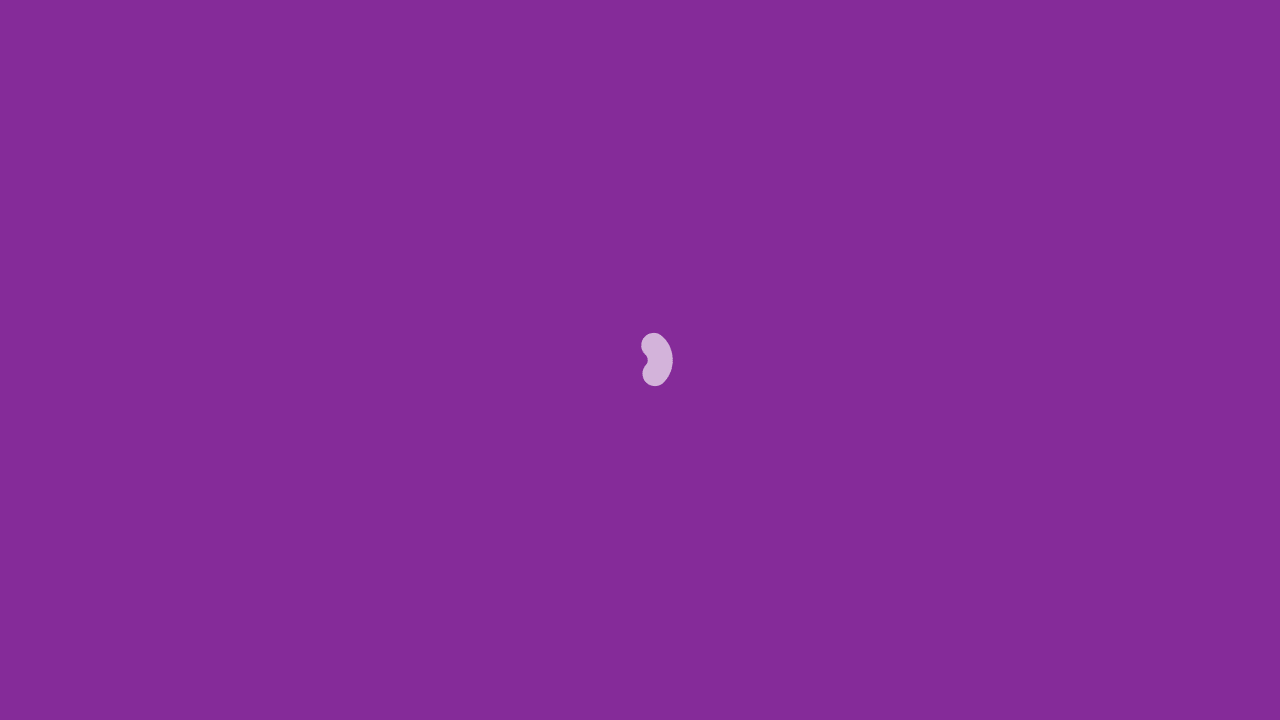

Waited for paragraph element starting with 'Free CRM has' to be present
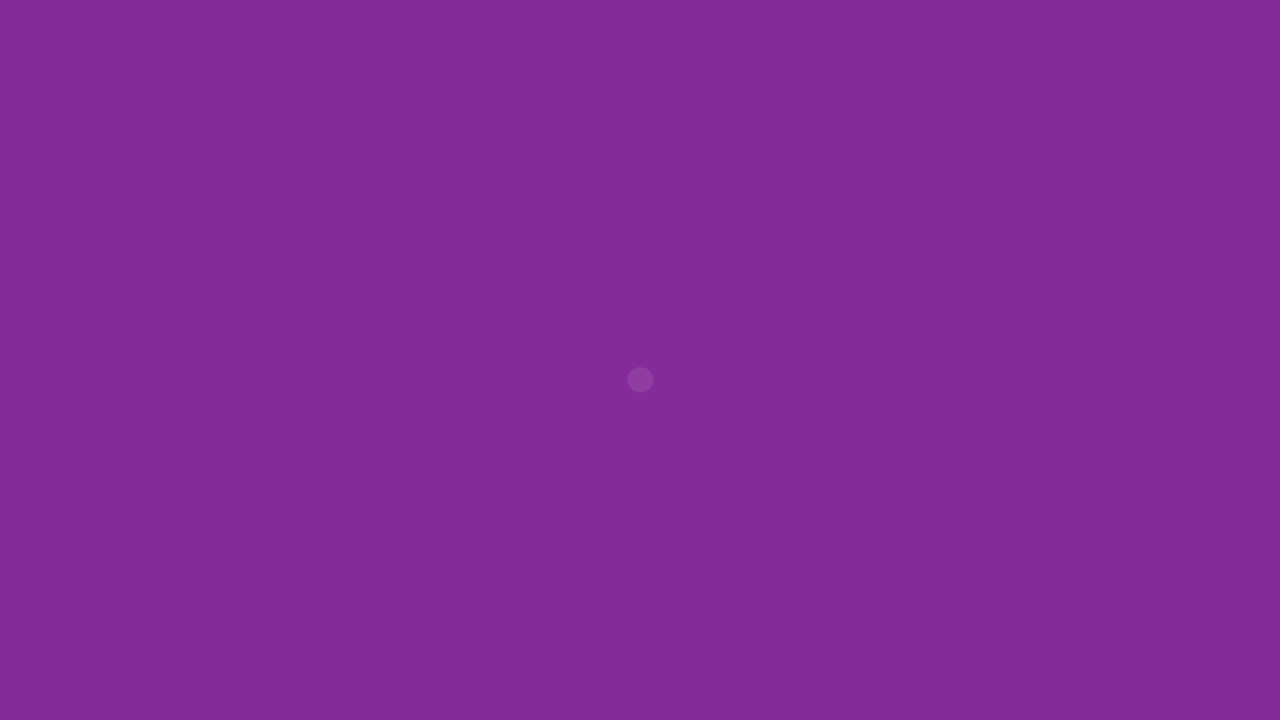

Verified paragraph element is visible
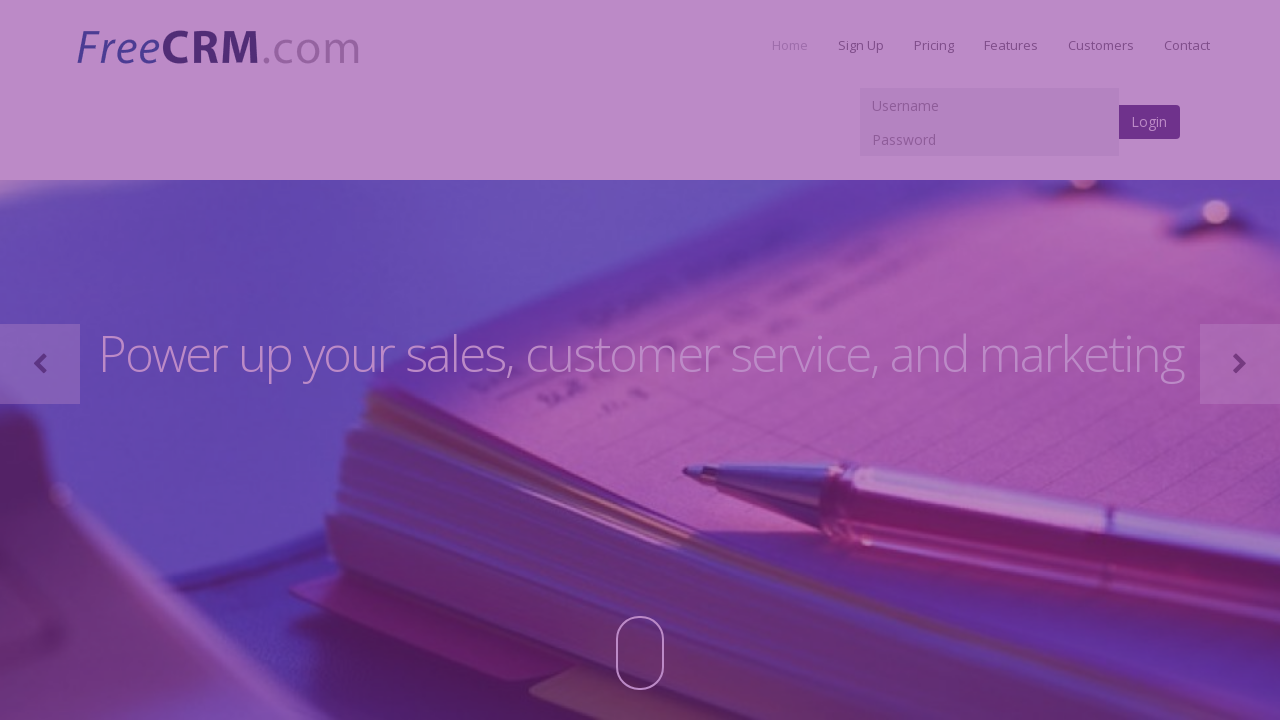

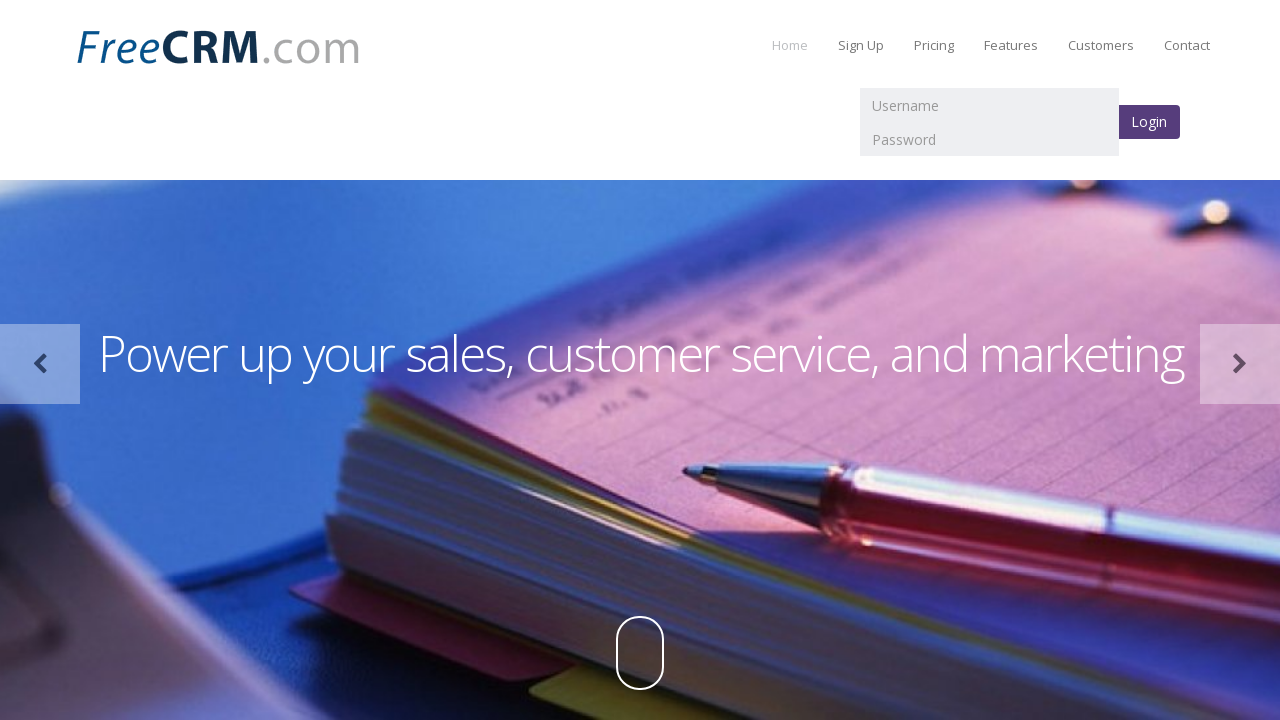